Tests checkbox functionality by selecting specific checkboxes based on their values

Starting URL: http://antoniotrindade.com.br/treinoautomacao/elementsweb.html

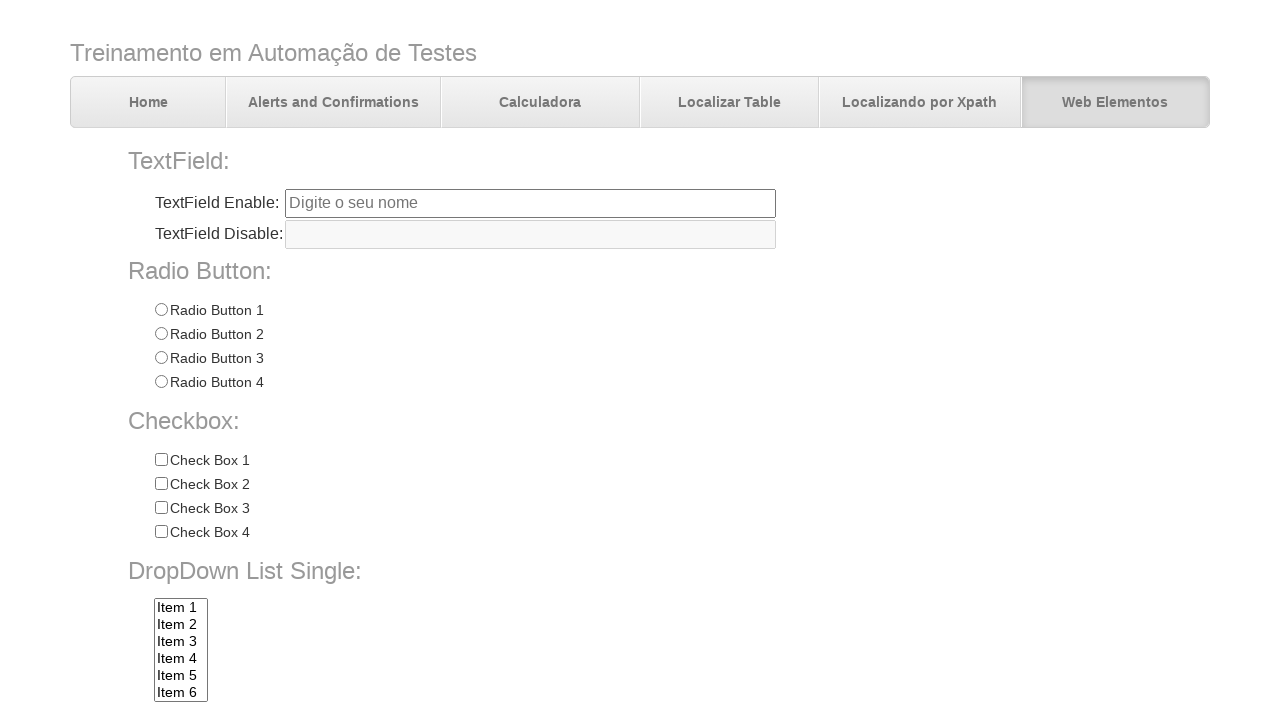

Clicked checkbox with value 'Check 3' at (161, 508) on input[name='chkbox'][value='Check 3']
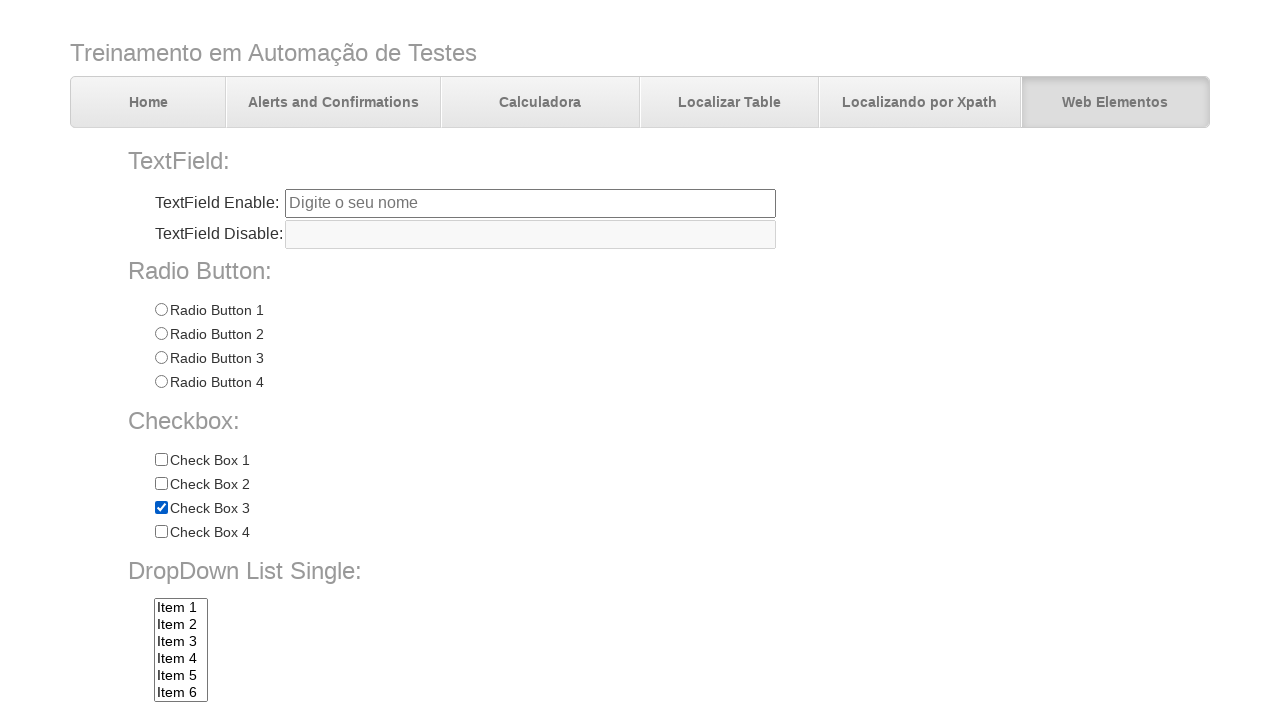

Clicked checkbox with value 'Check 4' at (161, 532) on input[name='chkbox'][value='Check 4']
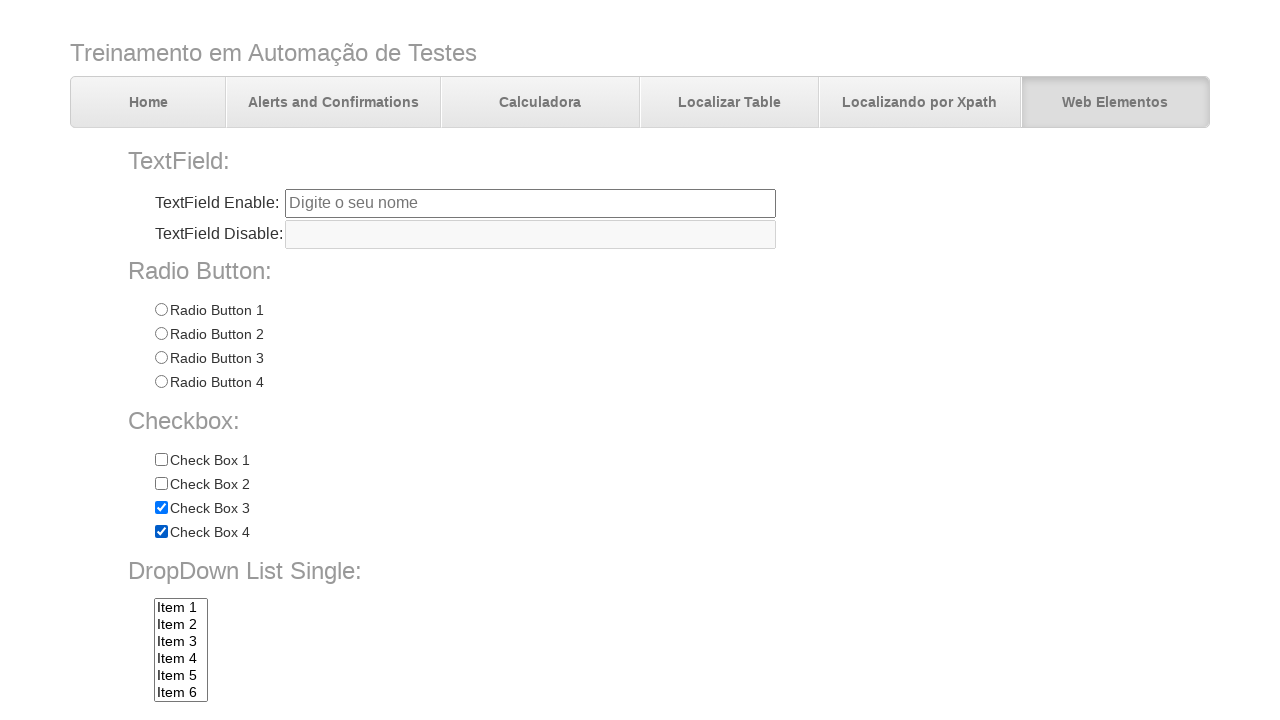

Located all checkboxes with name 'chkbox'
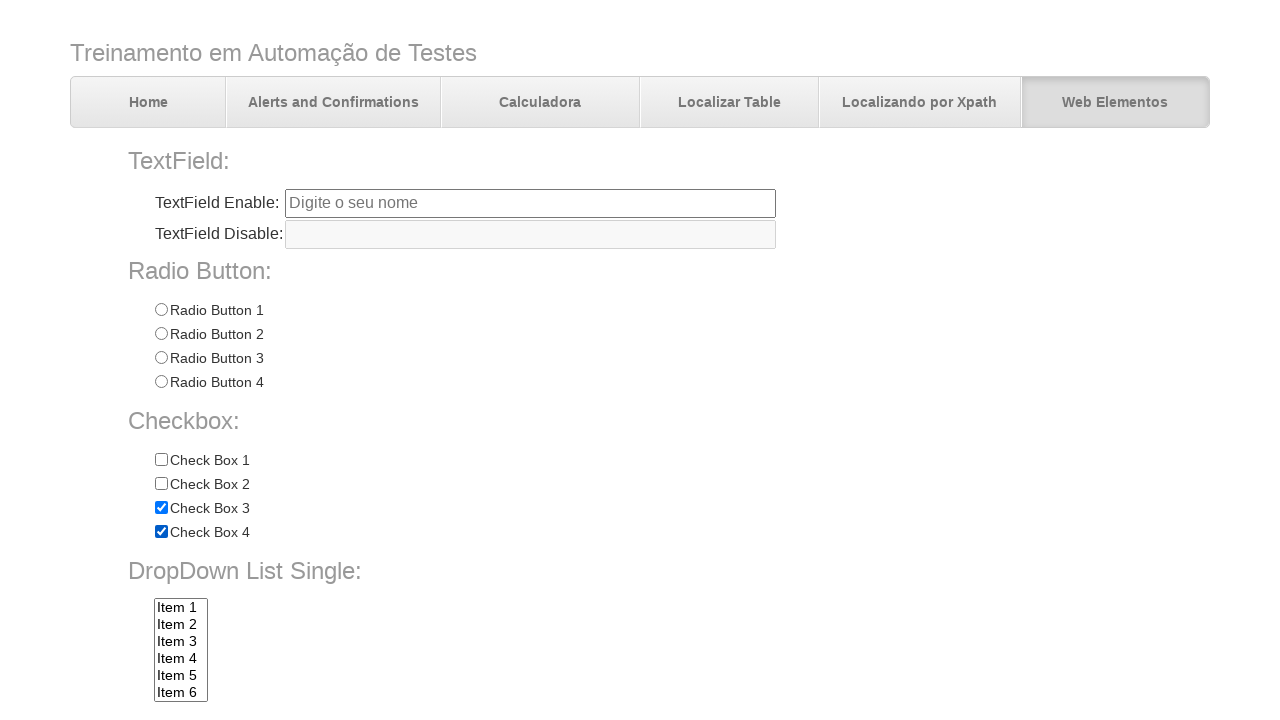

Verified that checkbox at index 2 (Check 3) is checked
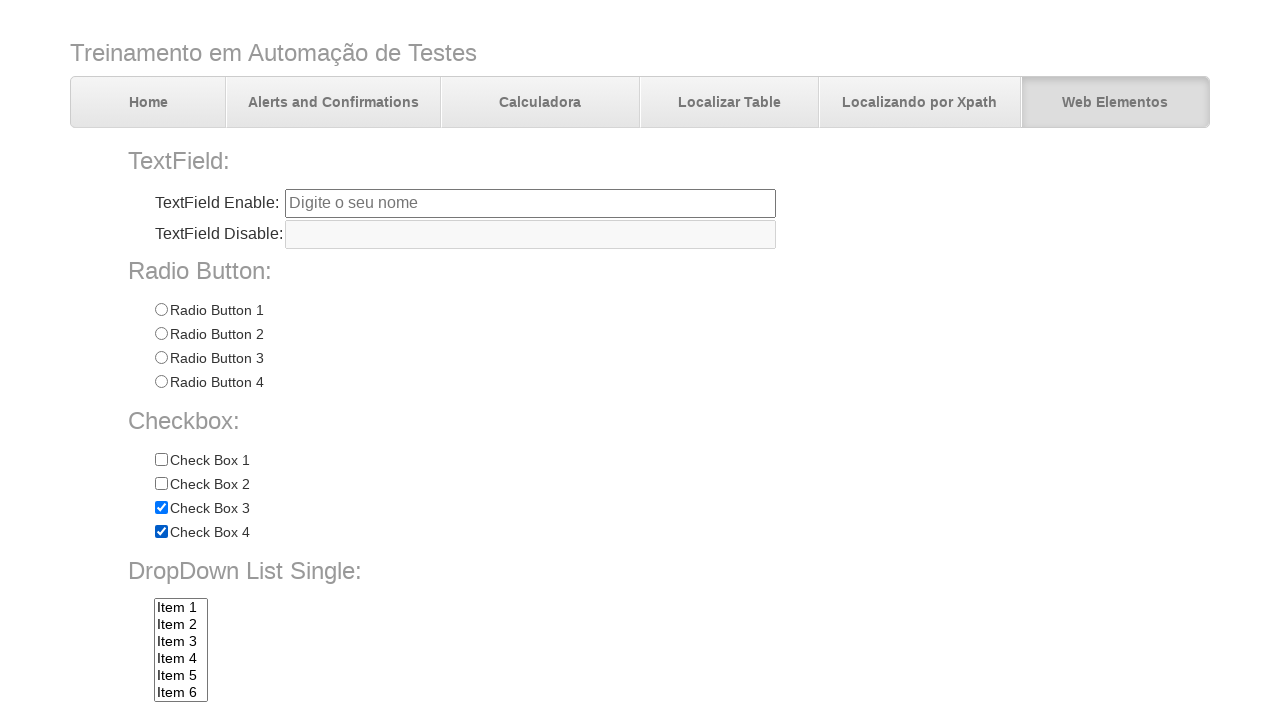

Verified that checkbox at index 3 (Check 4) is checked
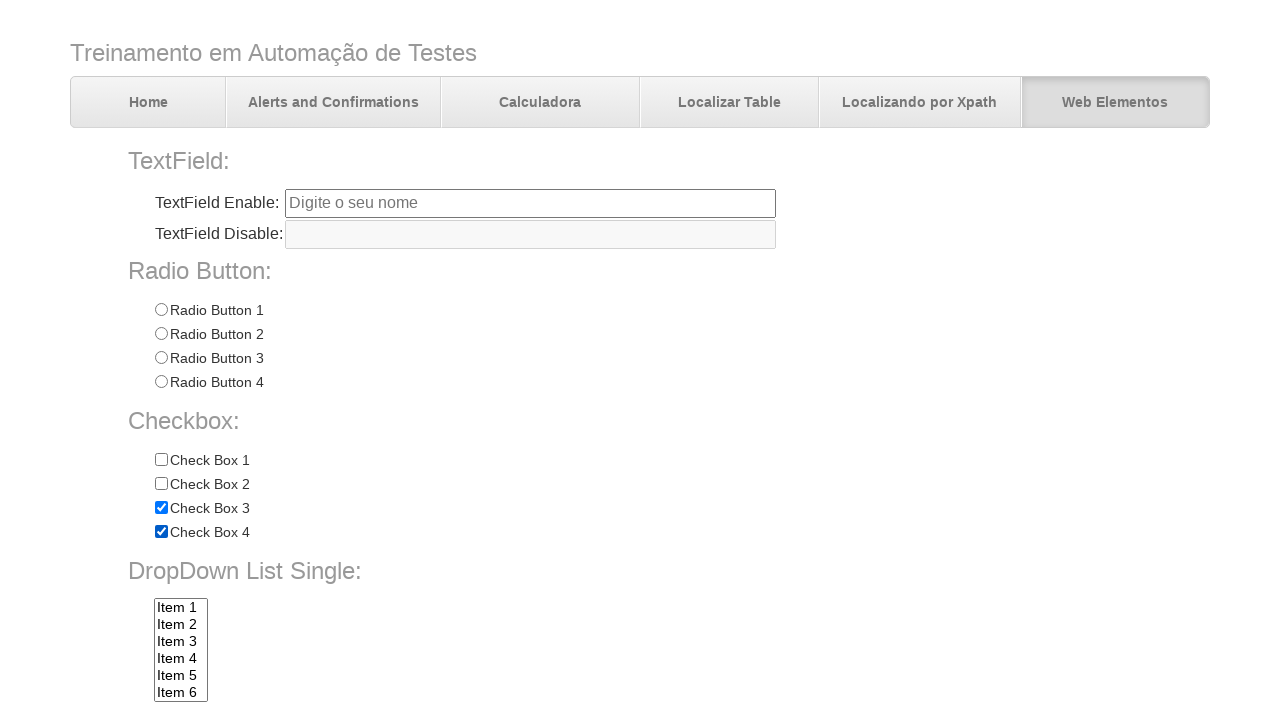

Verified that checkbox at index 0 is not checked
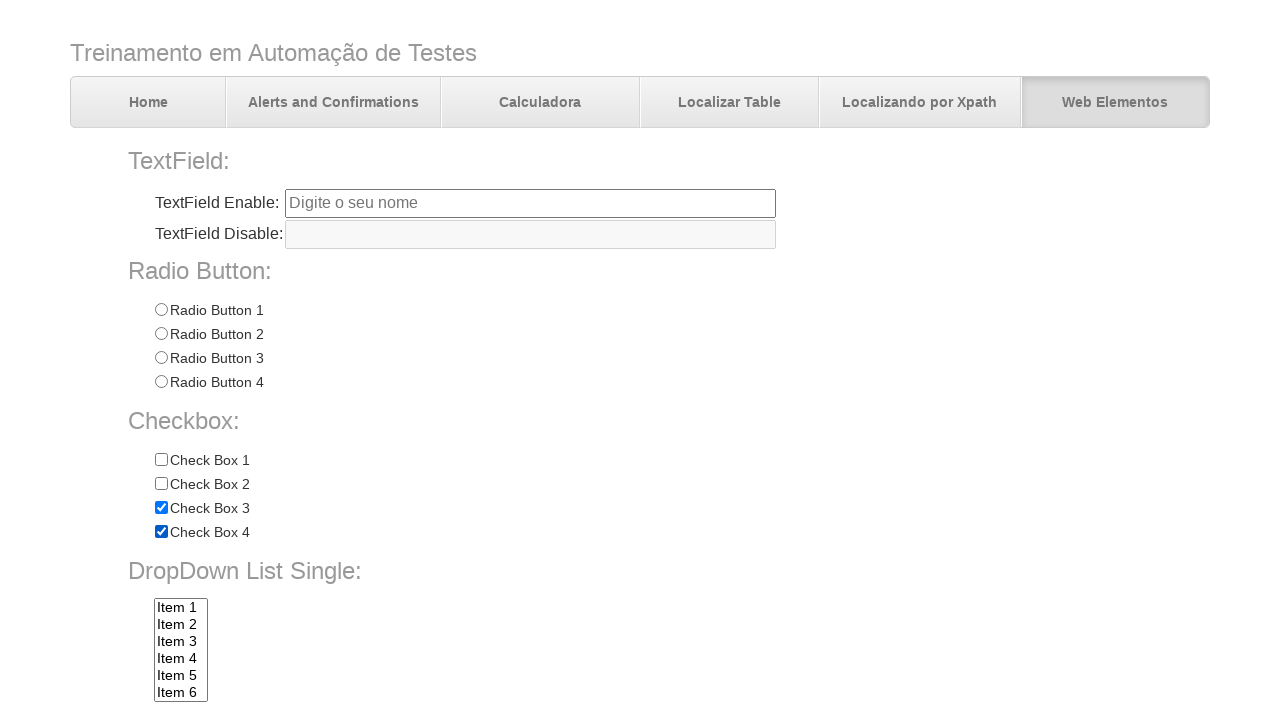

Verified that checkbox at index 1 is not checked
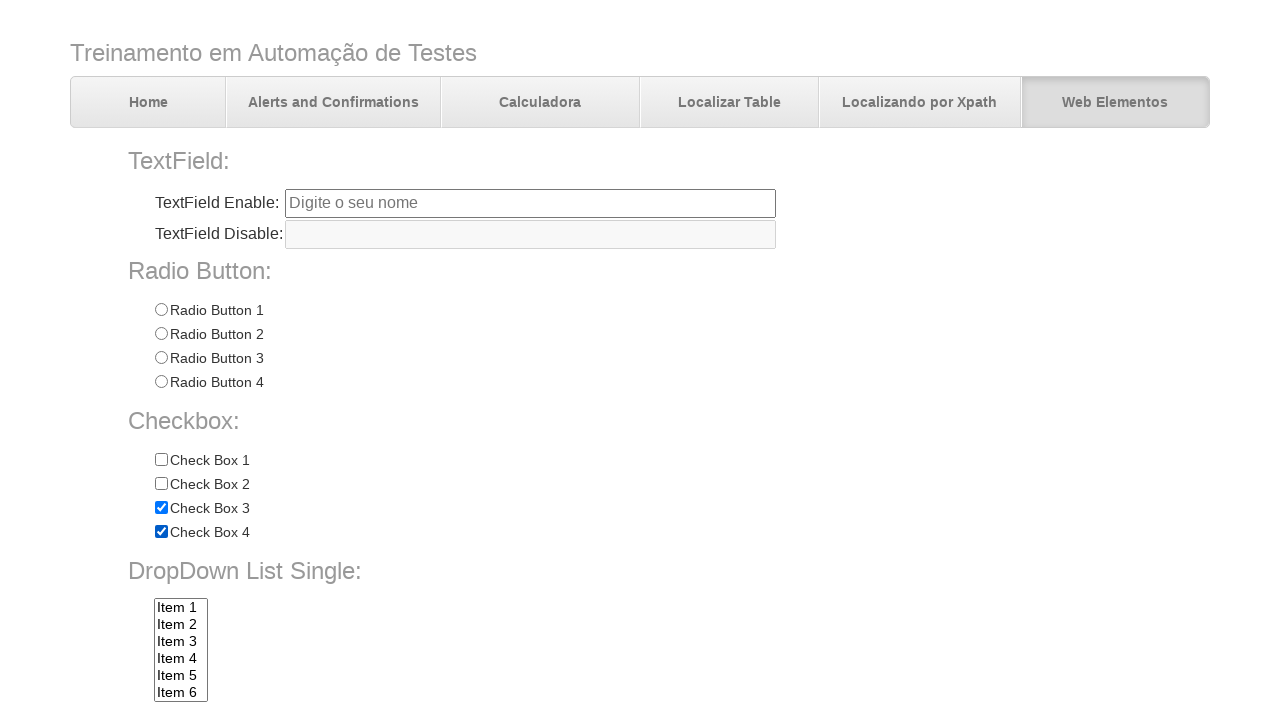

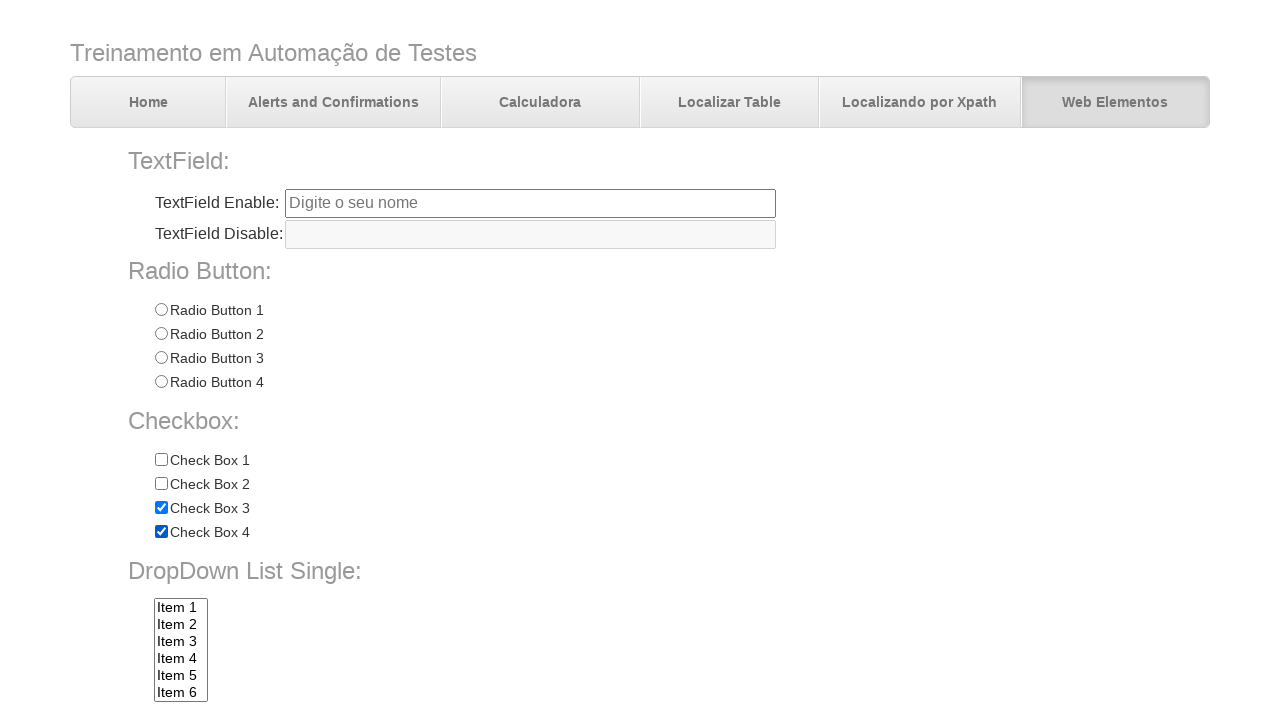